Tests right-click context menu functionality by performing a context click on a demo button element

Starting URL: https://swisnl.github.io/jQuery-contextMenu/demo.html

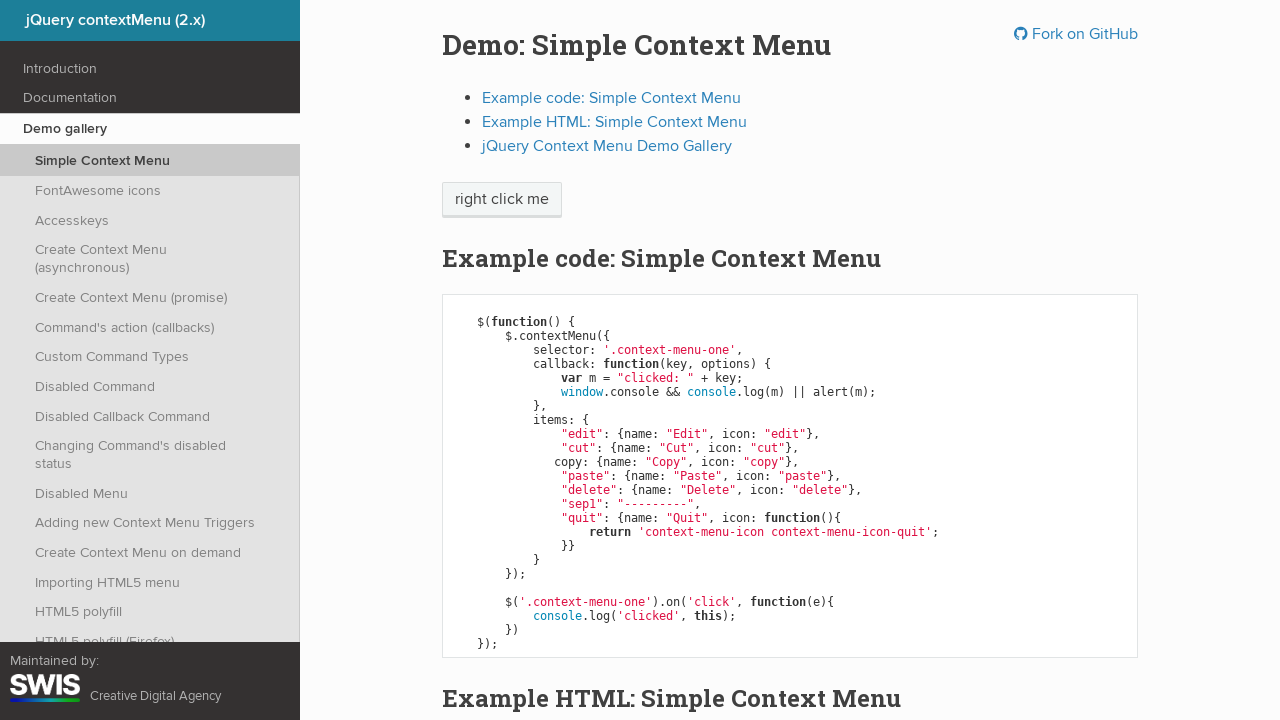

Right-clicked on the context menu demo button at (502, 200) on span.context-menu-one
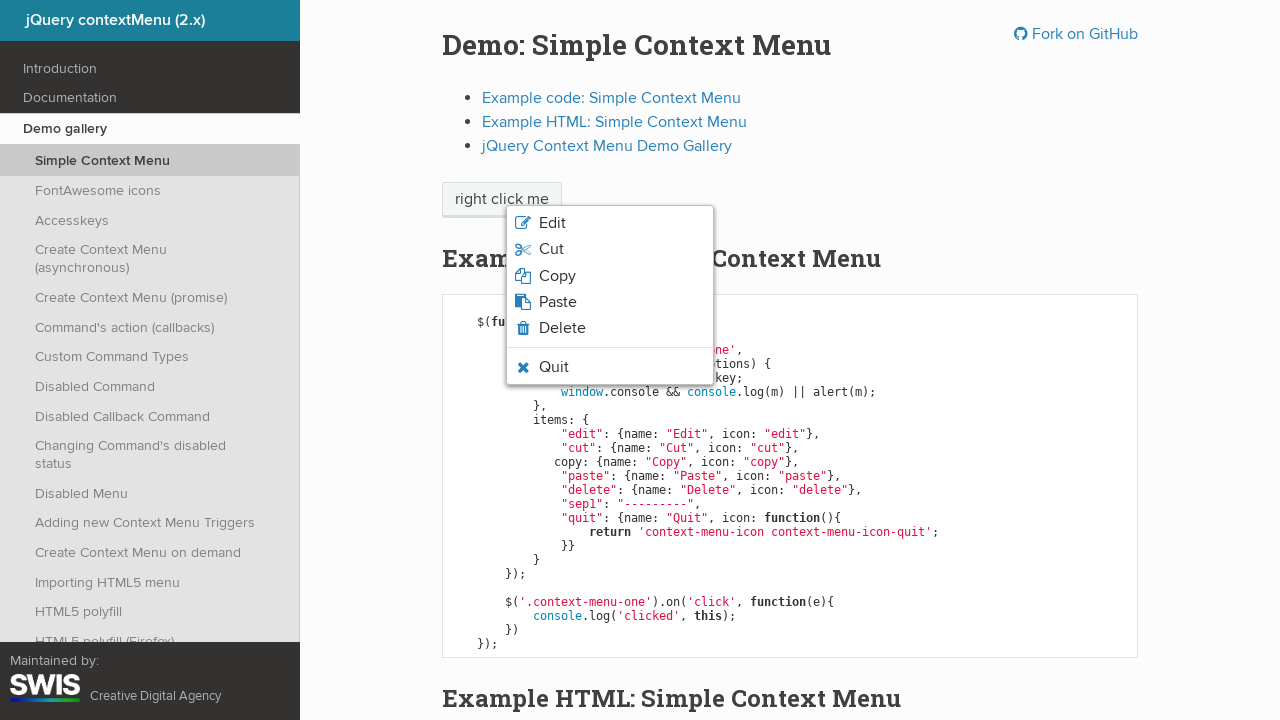

Context menu appeared and is visible
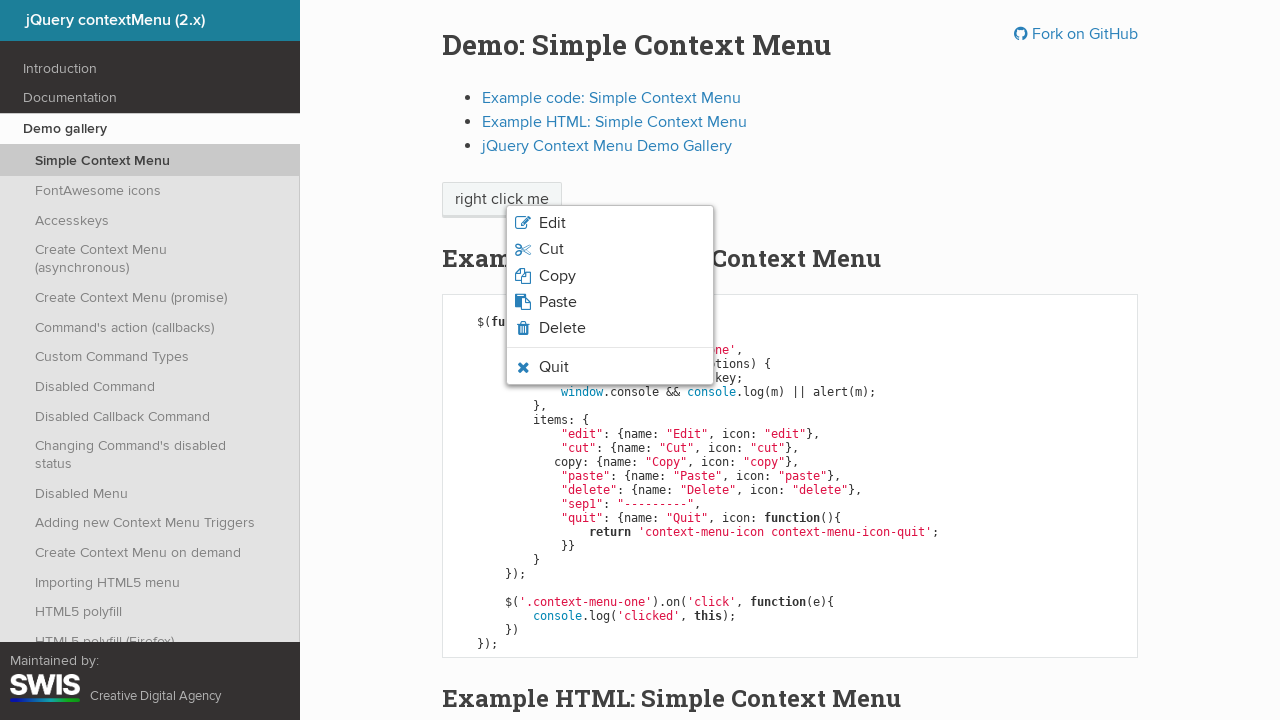

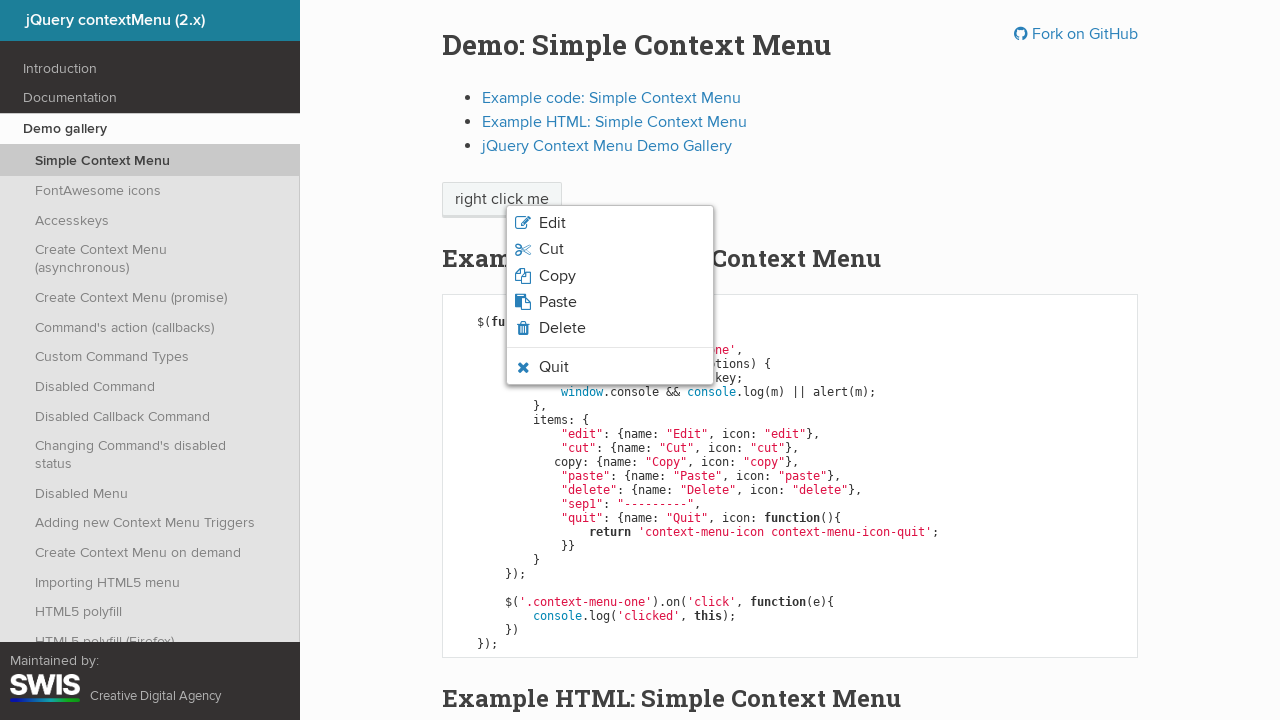